Tests navigation to the Hangman example on GitHub by clicking the link and verifying the source code file is displayed

Starting URL: https://selenide.org/quick-start.html

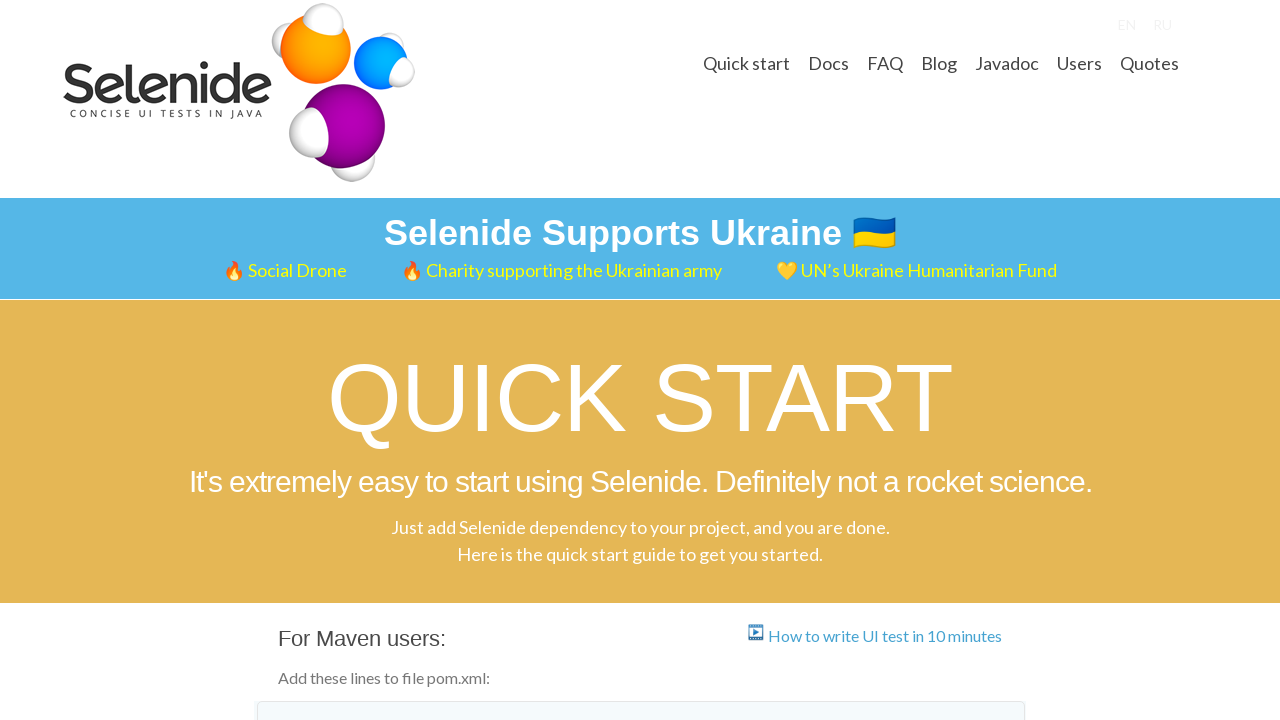

Scrolled to 'Hangman game' link
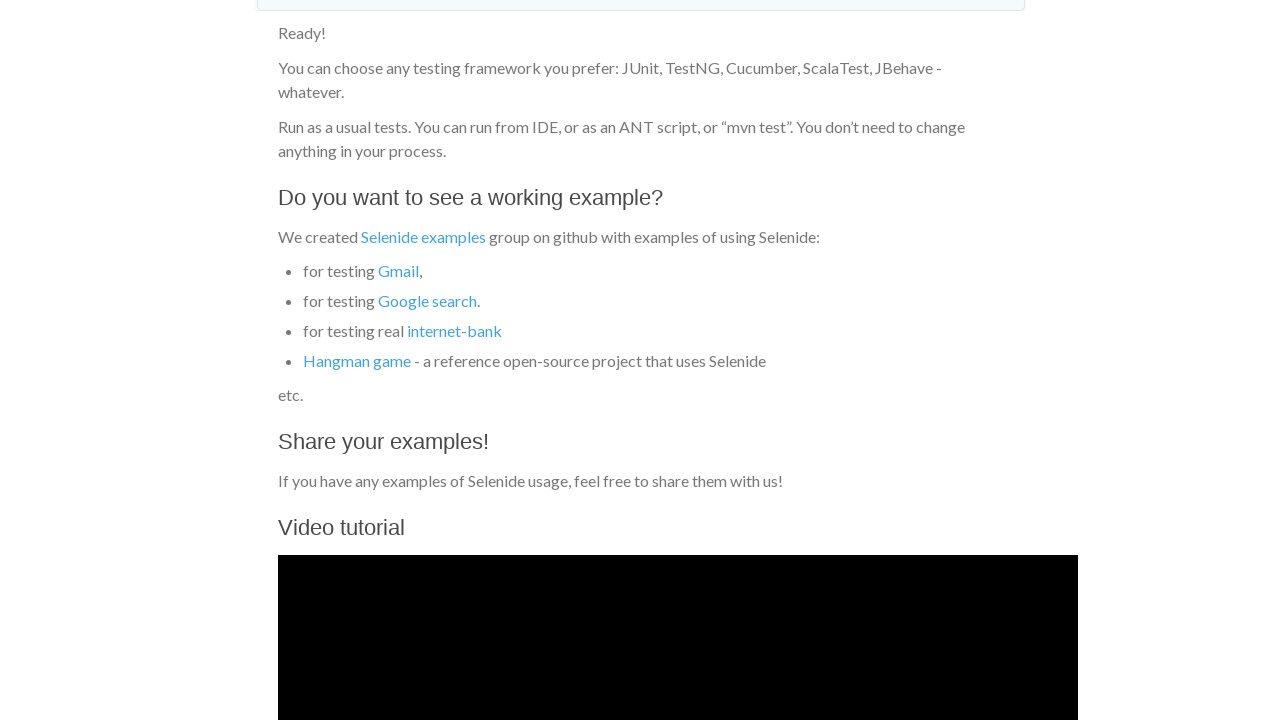

Clicked 'Hangman game' link to navigate to GitHub at (357, 361) on a:text('Hangman game')
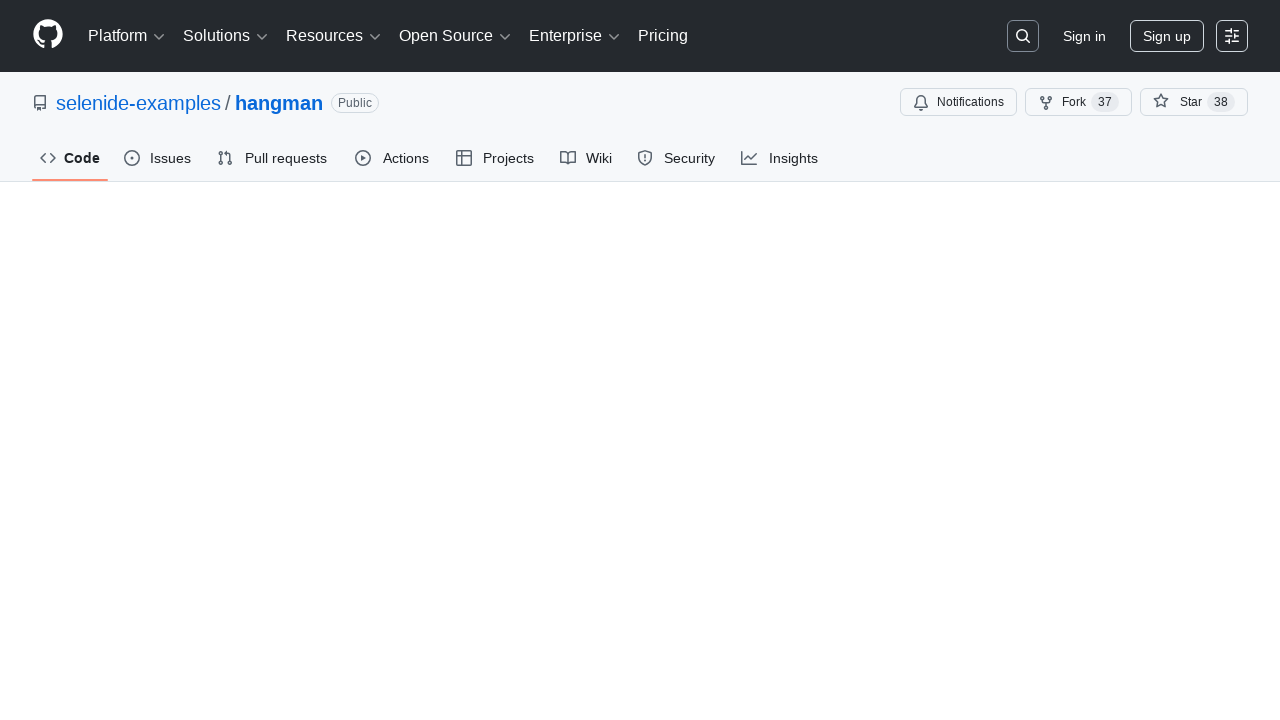

GitHub file page loaded - file name element appeared
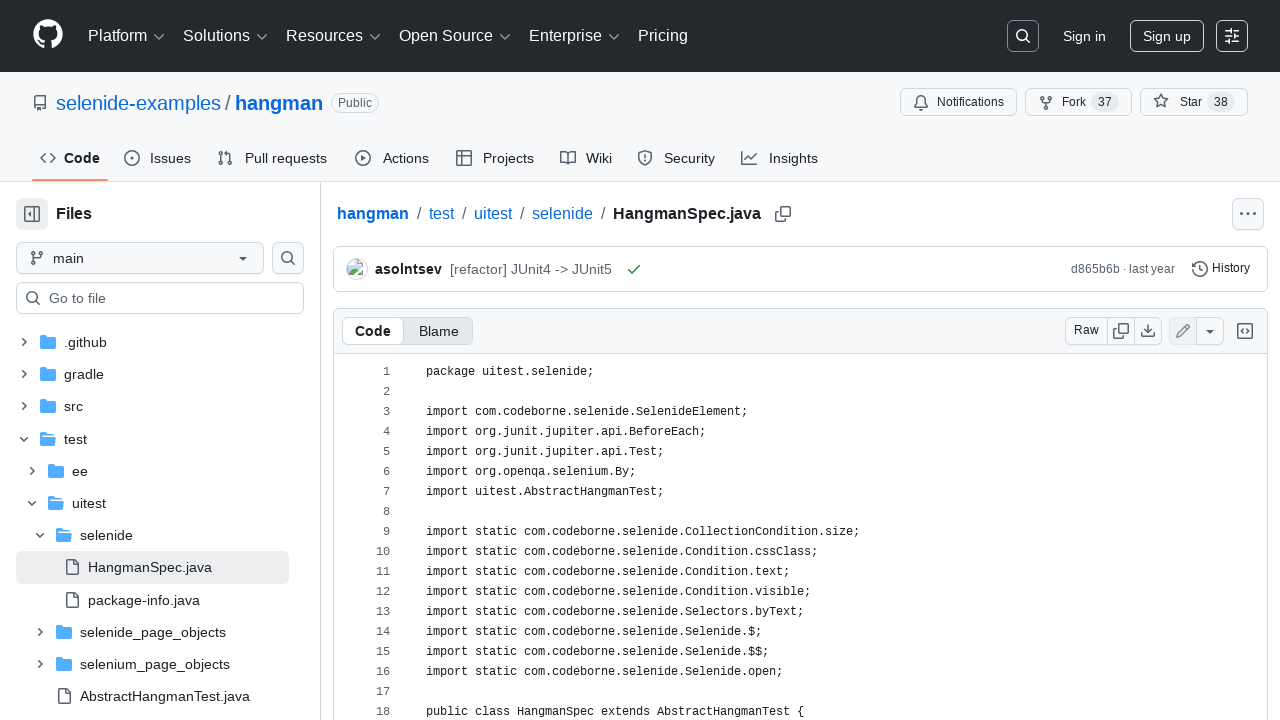

Verified file name is 'HangmanSpec.java'
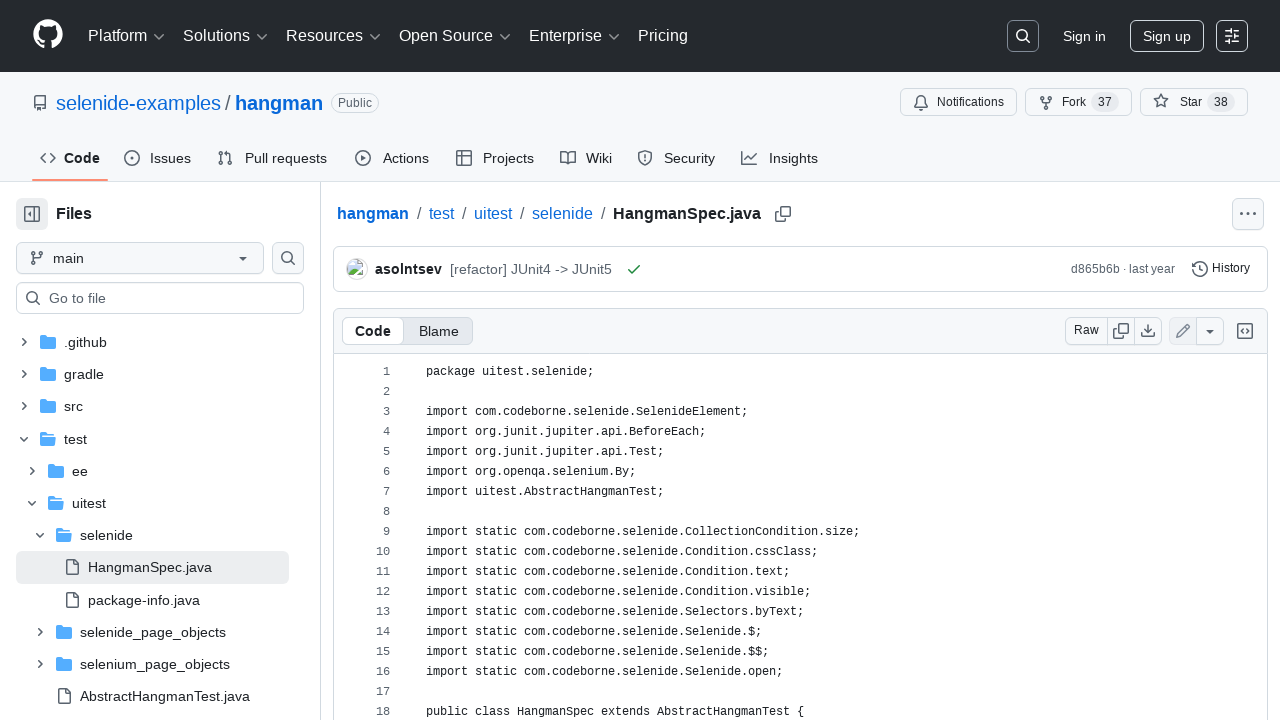

Source code text area loaded
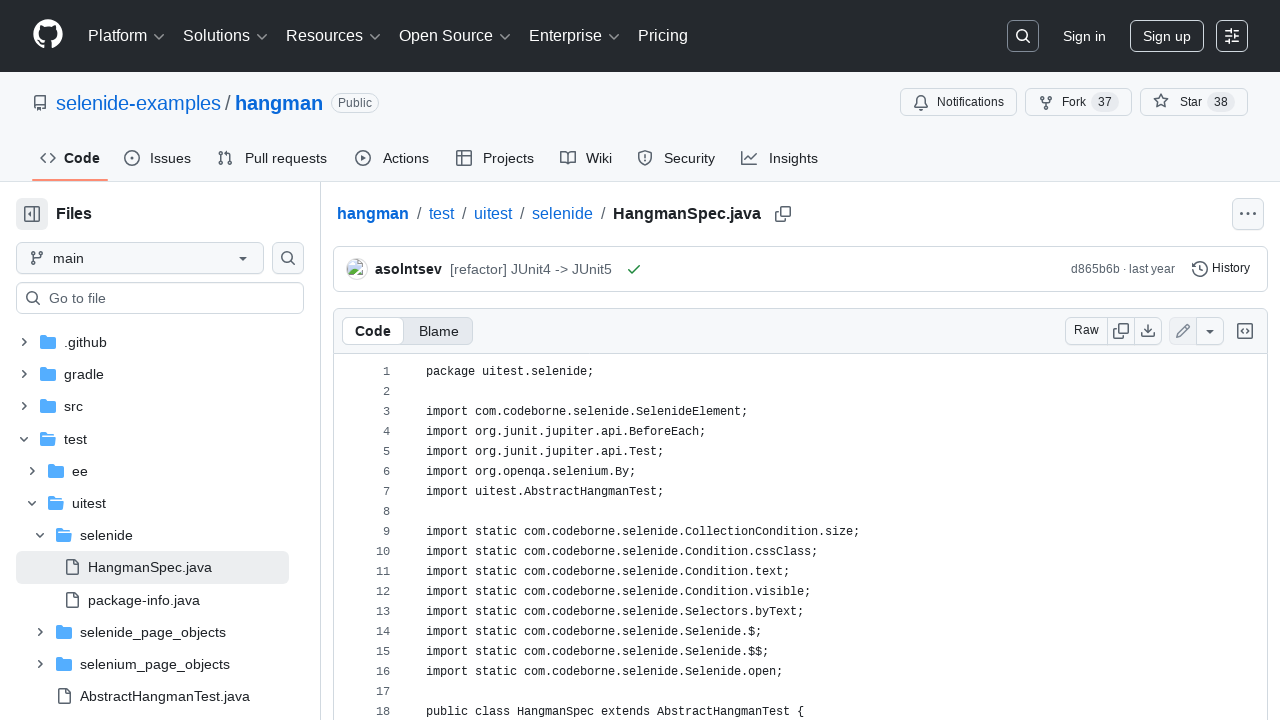

Verified source code contains 'public class HangmanSpec'
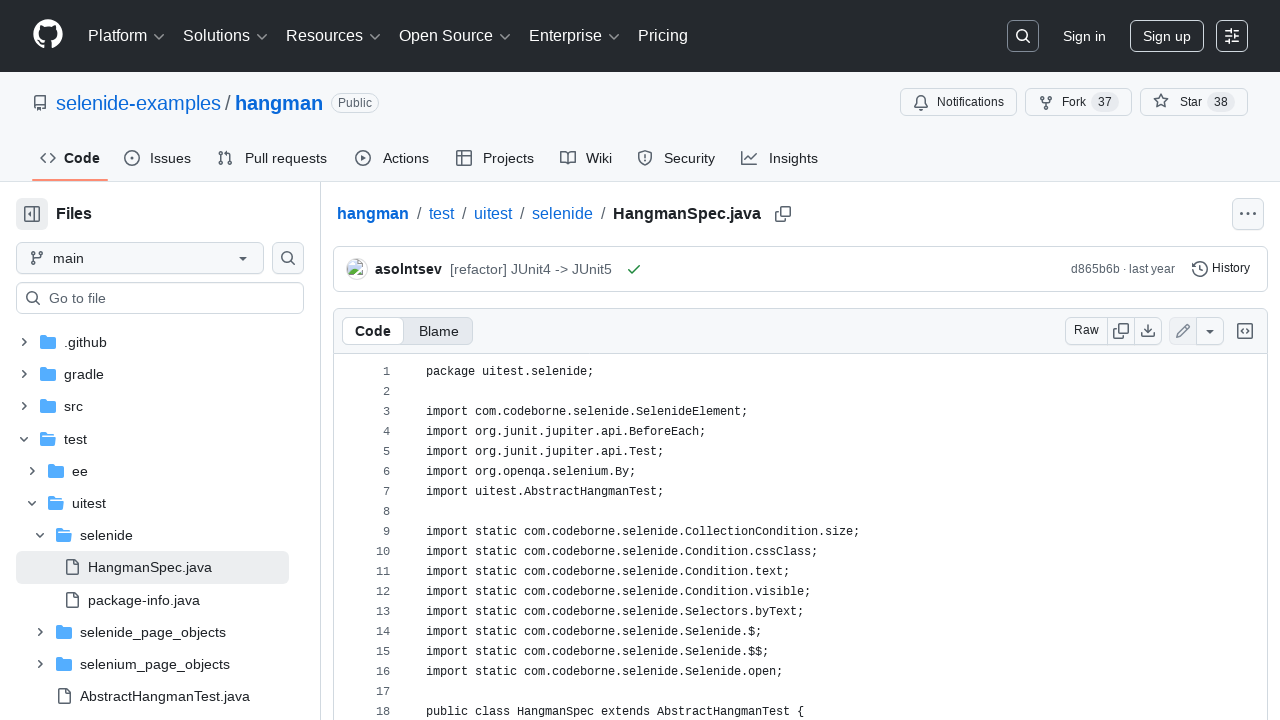

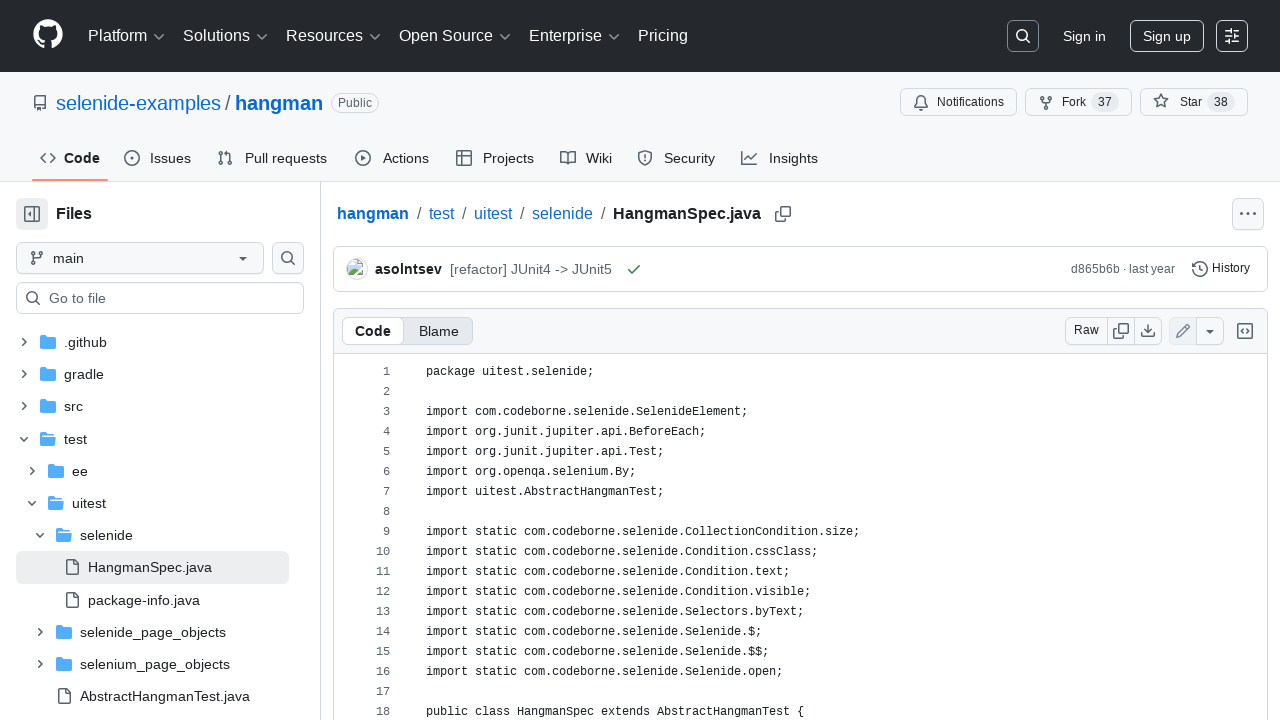